Tests e-commerce cart functionality by adding specific items (Cucumber, Brocolli, Beetroot) to the cart, proceeding to checkout, and applying a promo code to verify the discount is applied.

Starting URL: https://rahulshettyacademy.com/seleniumPractise/

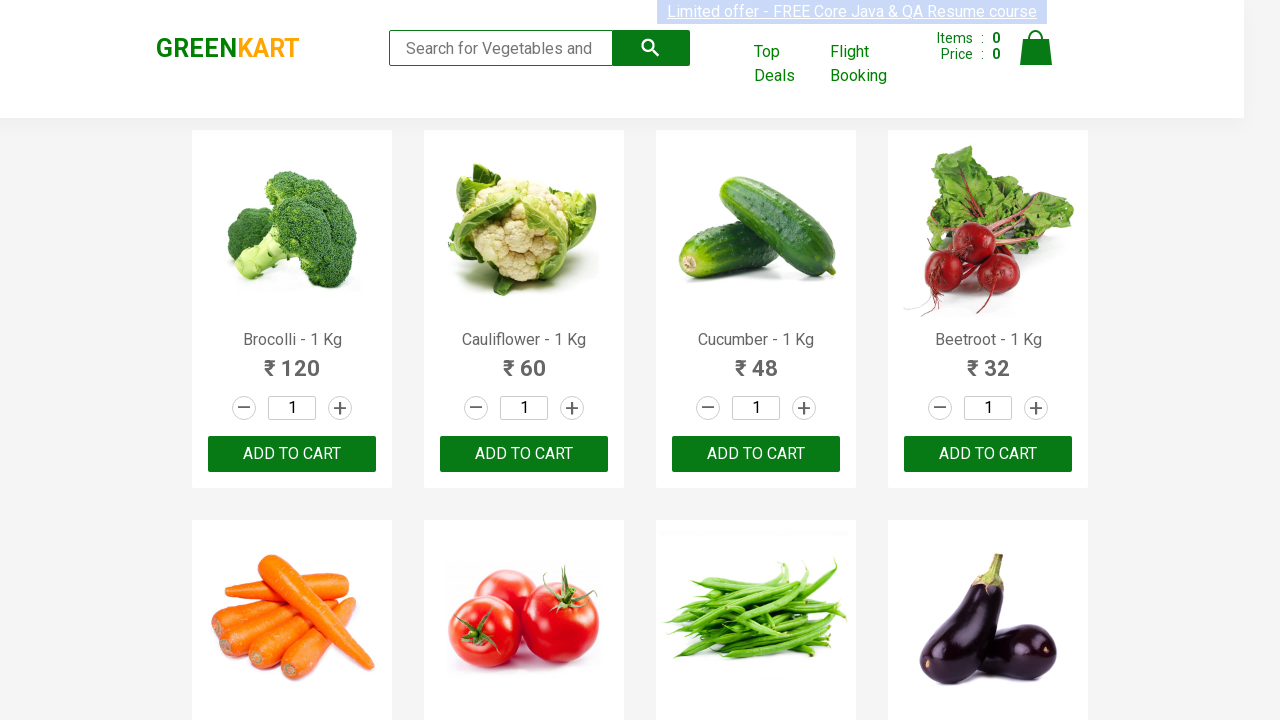

Waited for product names to load on the page
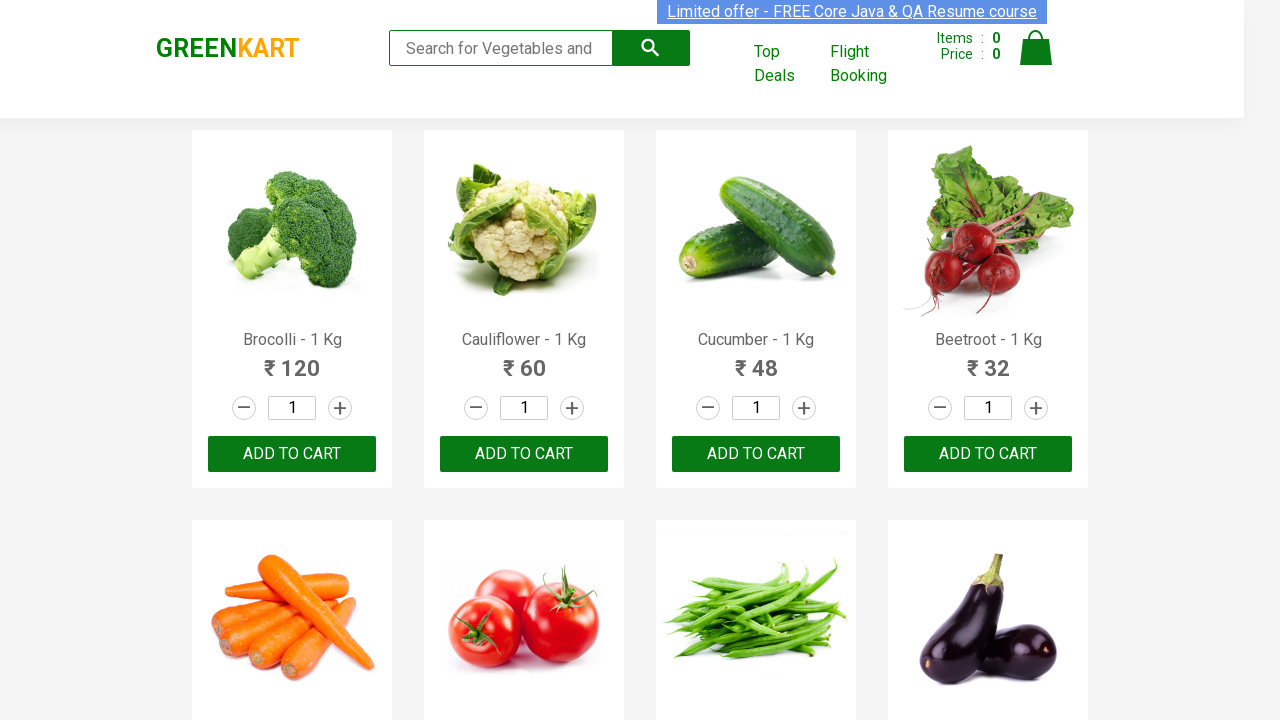

Added 'Brocolli' to cart at (292, 454) on xpath=//div[@class='product-action']/button >> nth=0
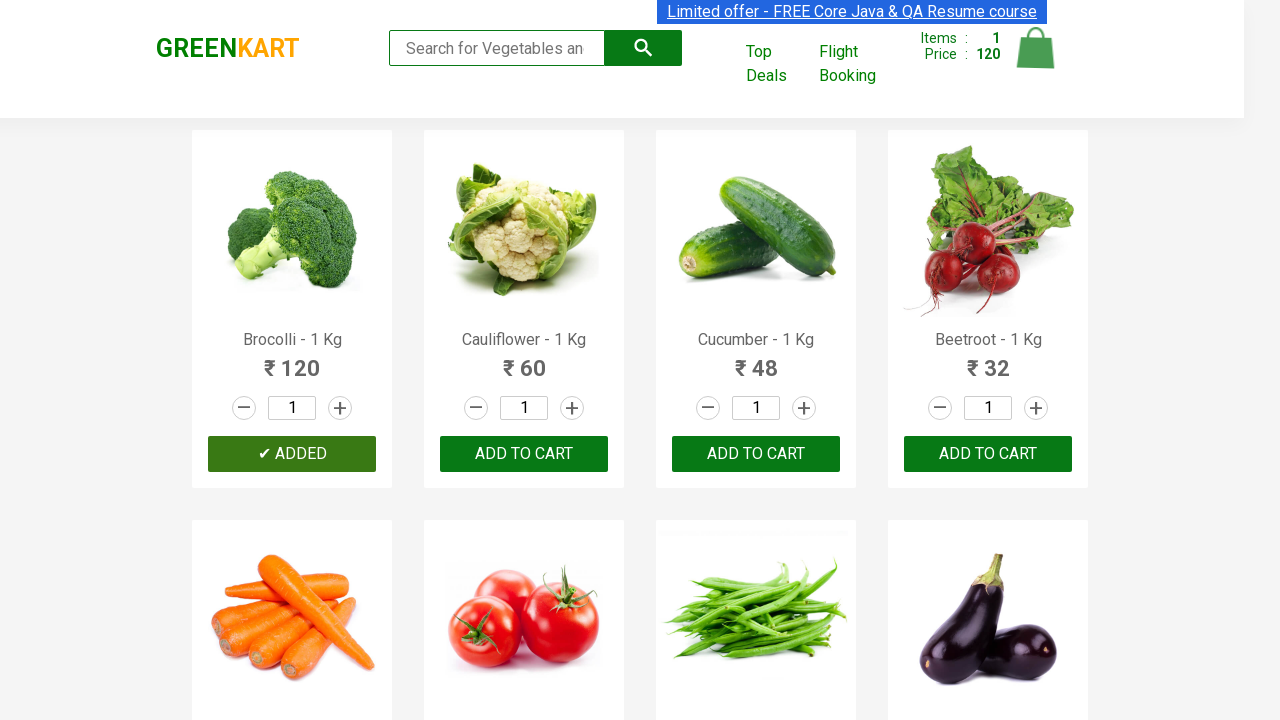

Added 'Cucumber' to cart at (756, 454) on xpath=//div[@class='product-action']/button >> nth=2
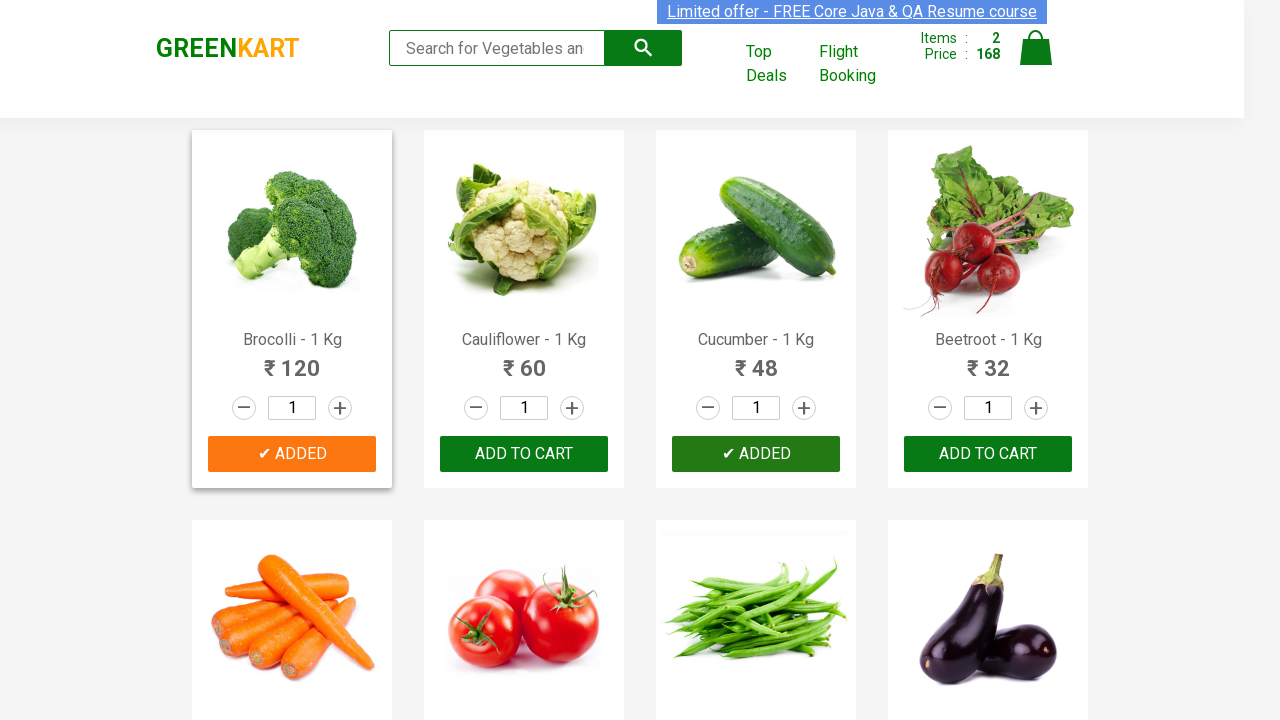

Added 'Beetroot' to cart at (988, 454) on xpath=//div[@class='product-action']/button >> nth=3
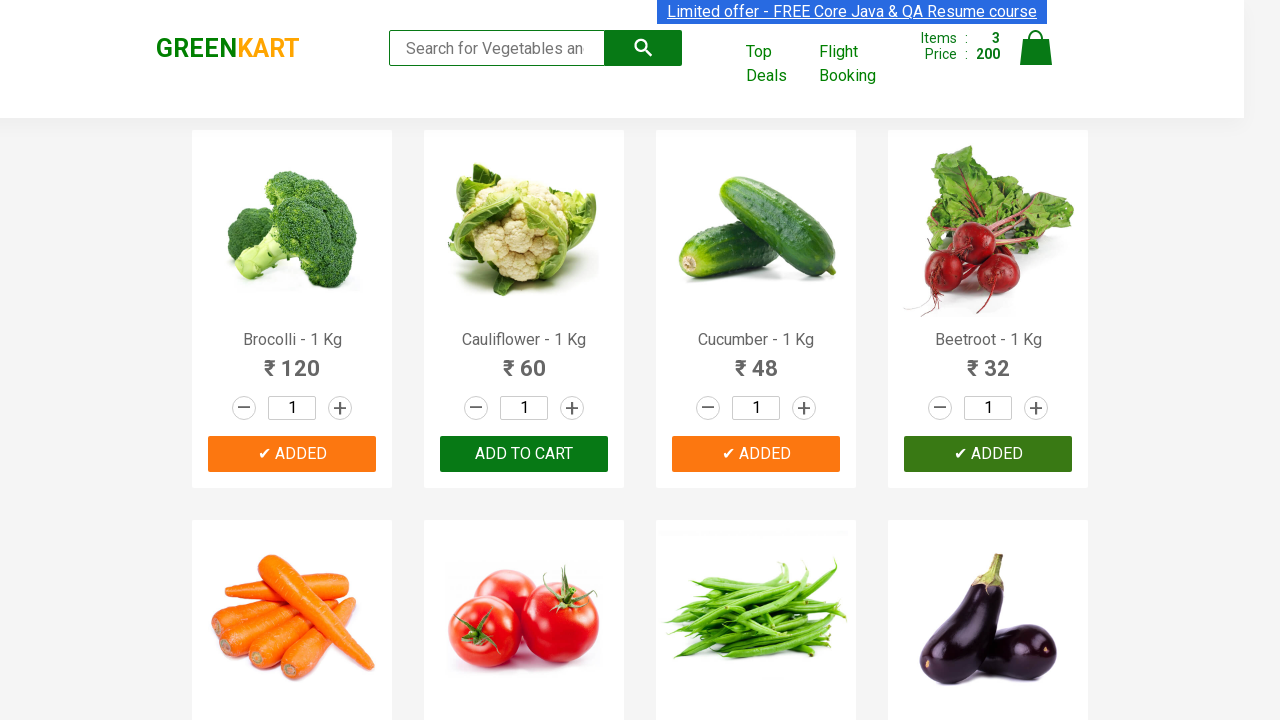

Clicked on cart icon to view cart at (1036, 48) on img[alt='Cart']
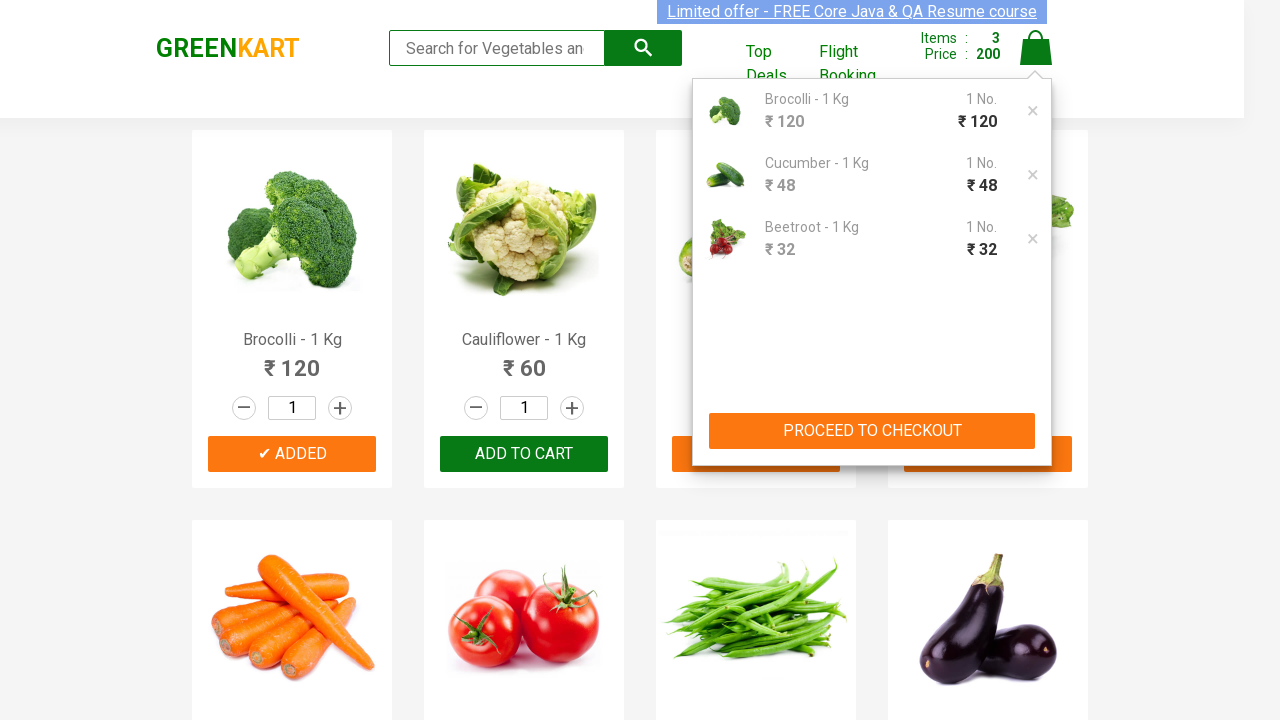

Clicked PROCEED TO CHECKOUT button at (872, 431) on xpath=//button[contains(text(),'PROCEED TO CHECKOUT')]
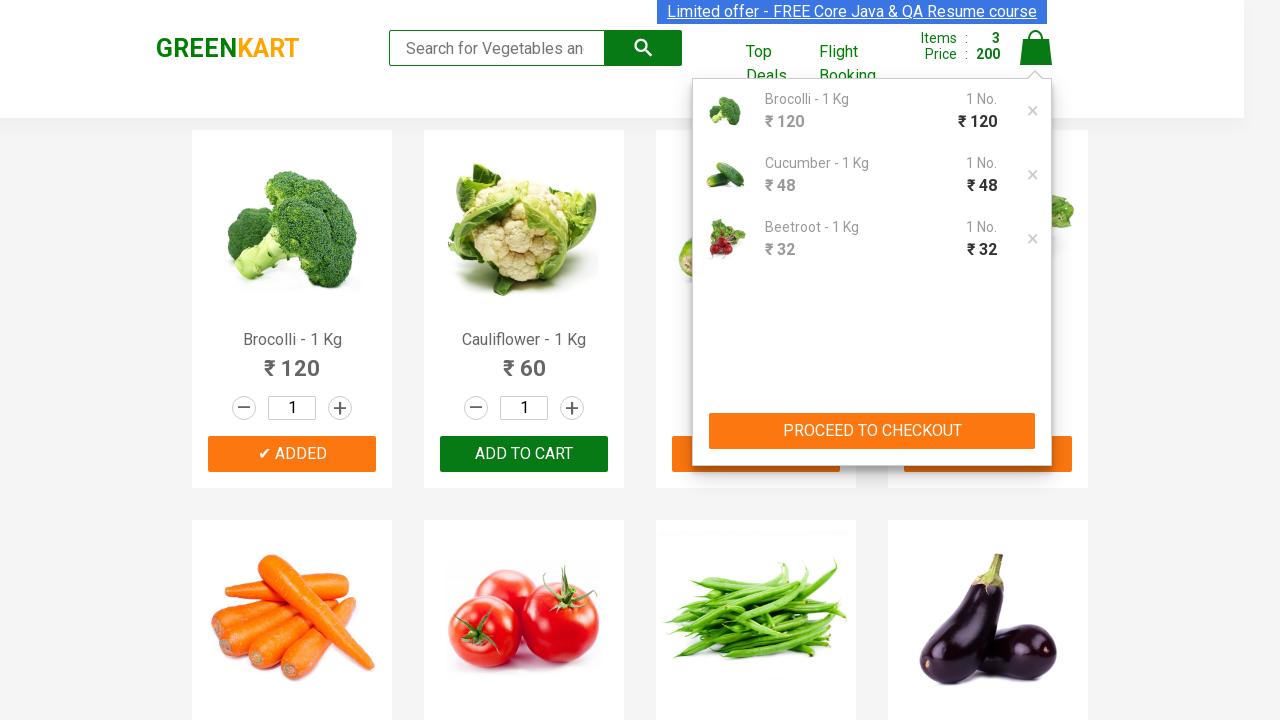

Waited for promo code input field to become visible
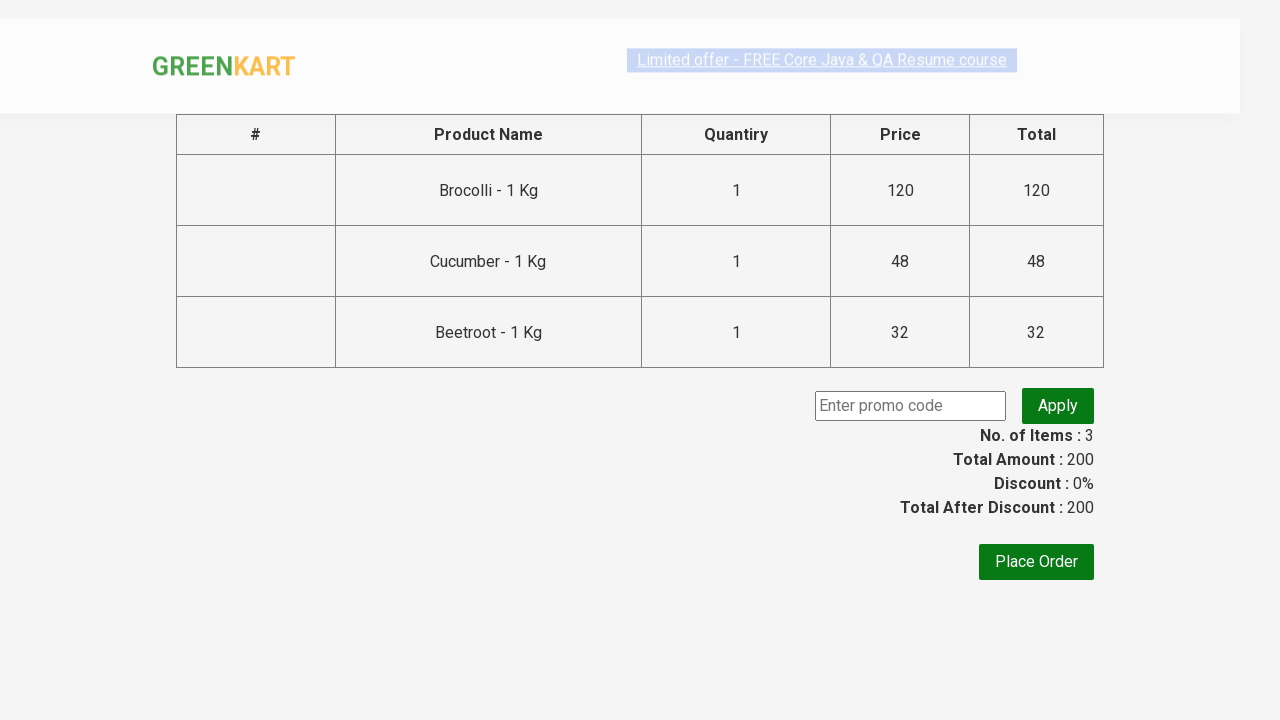

Filled promo code field with 'rahulshettyacademy' on input.promocode
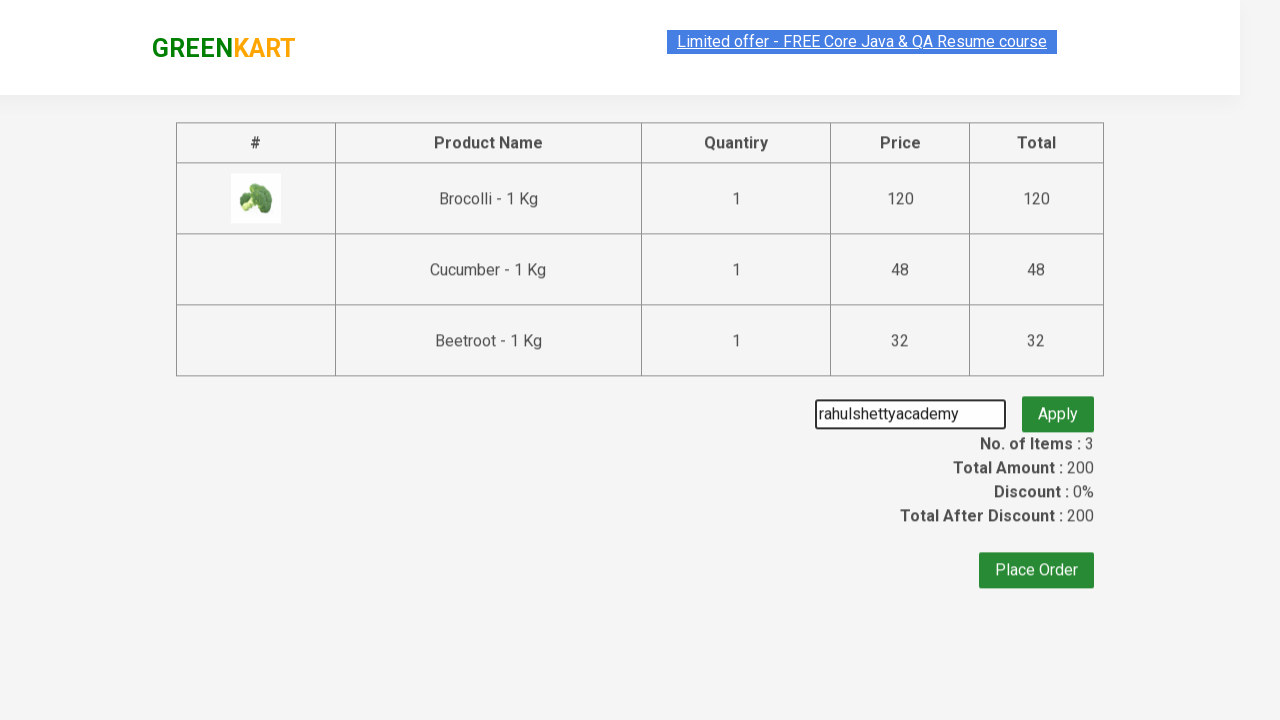

Clicked apply promo button at (1058, 406) on button.promoBtn
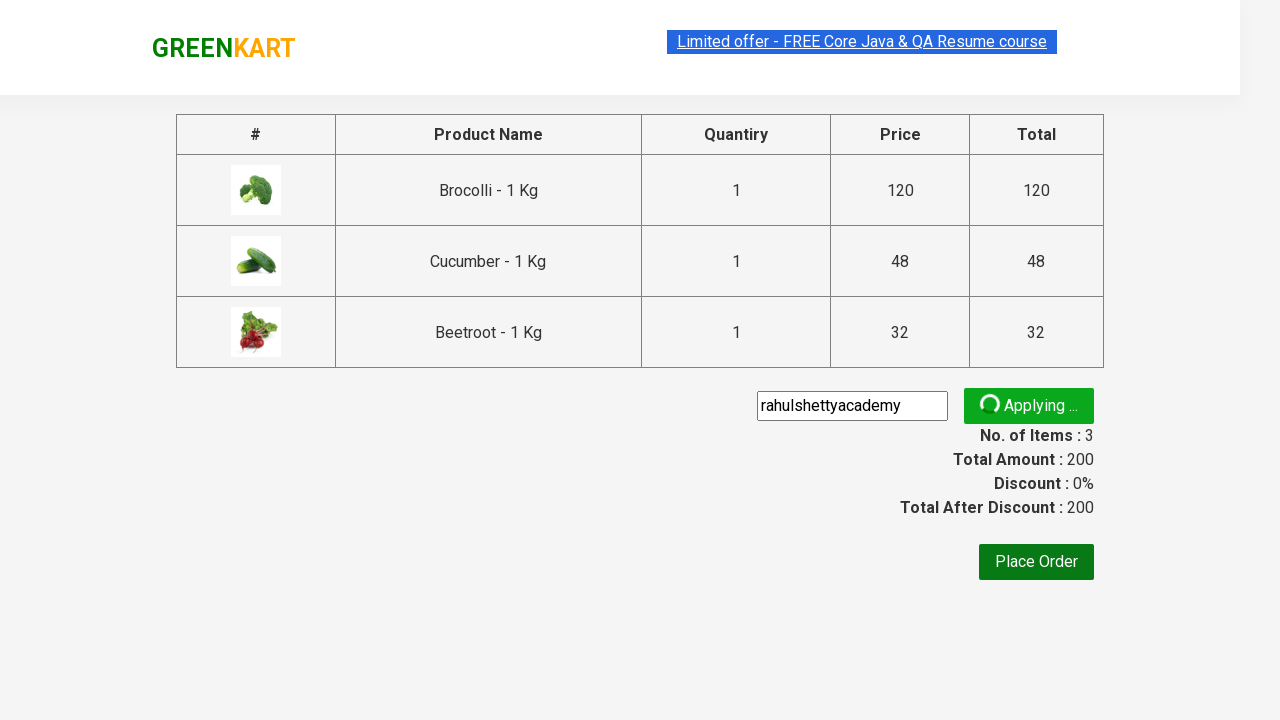

Promo code was successfully applied and discount confirmed
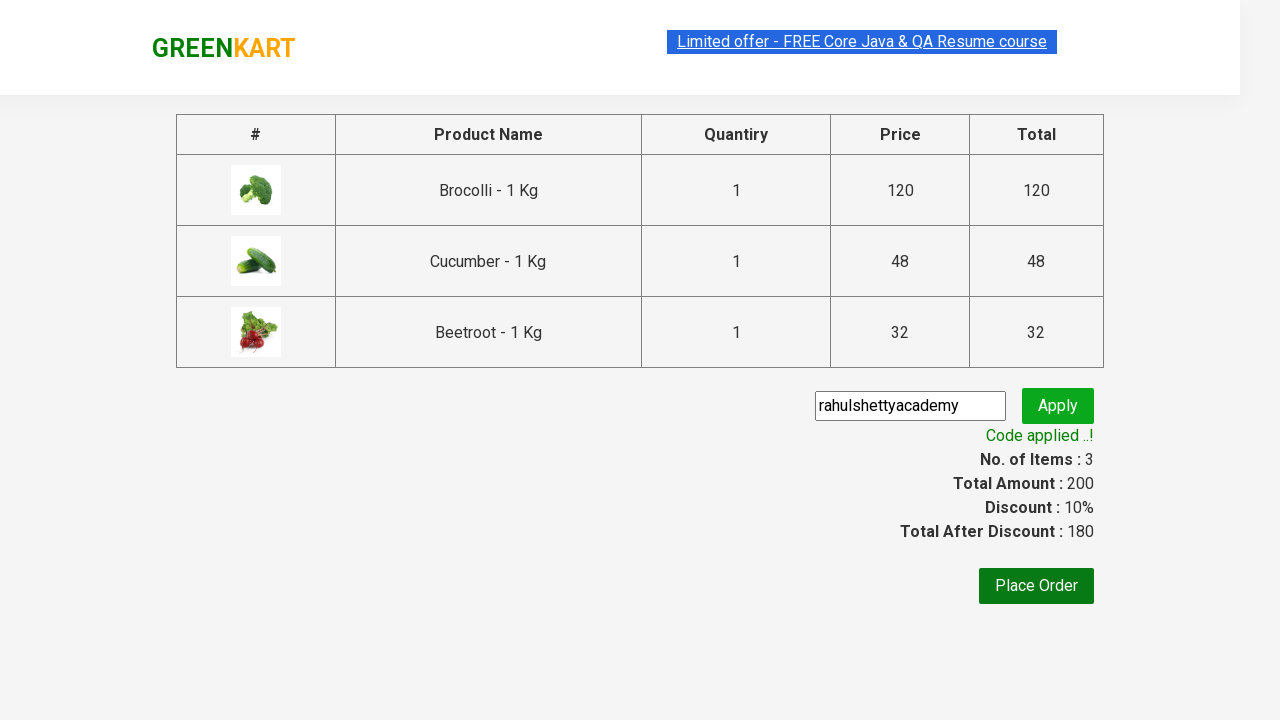

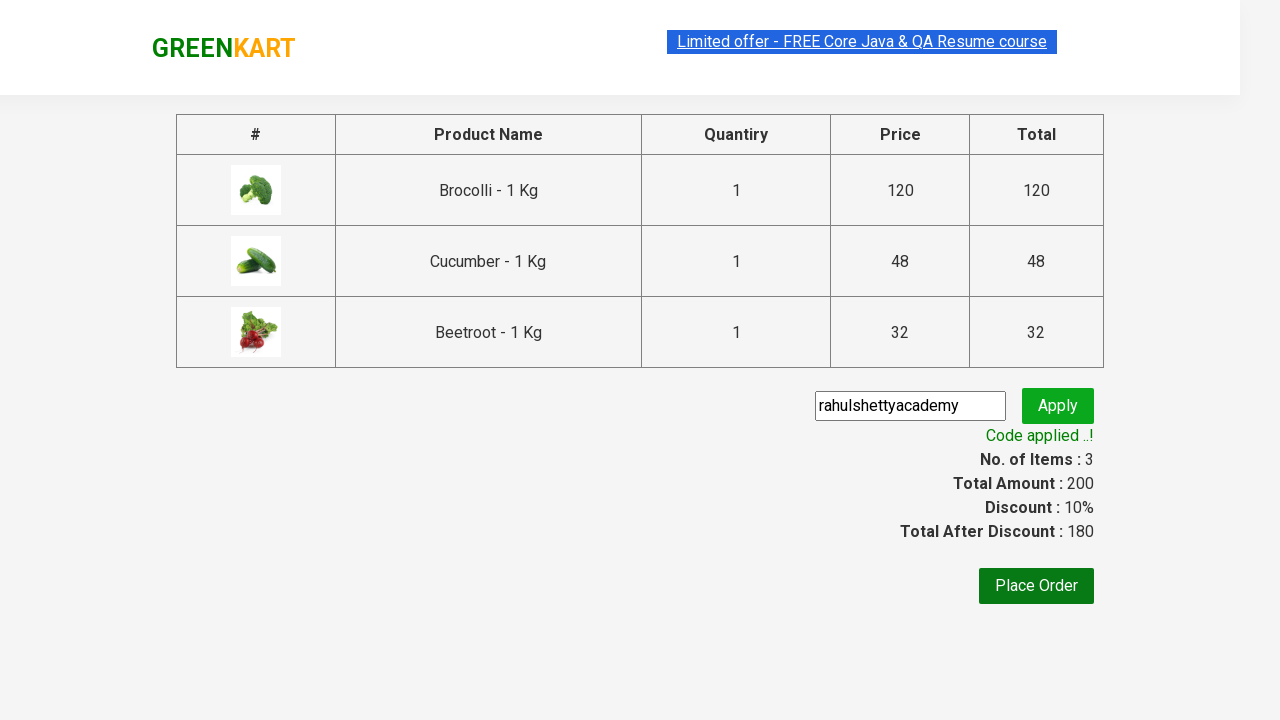